Navigates to Platzi website and waits for the page to load

Starting URL: https://www.platzi.com

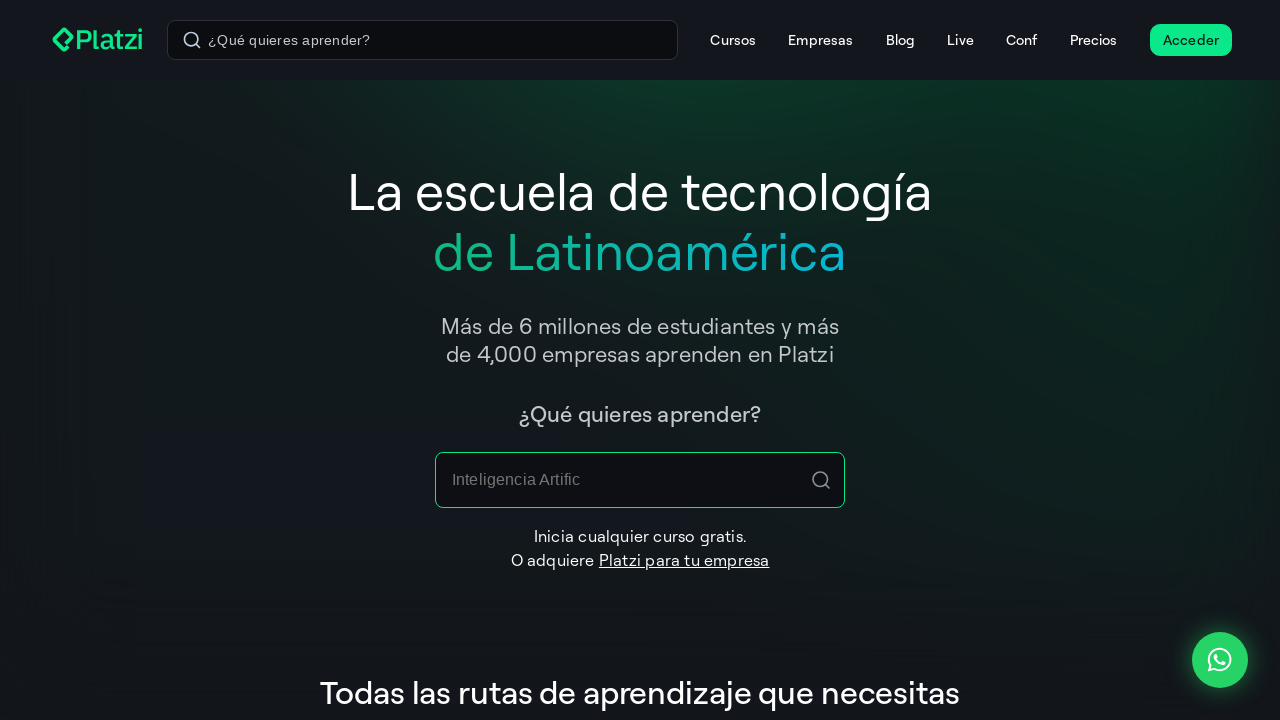

Waited for DOM content to load on Platzi website
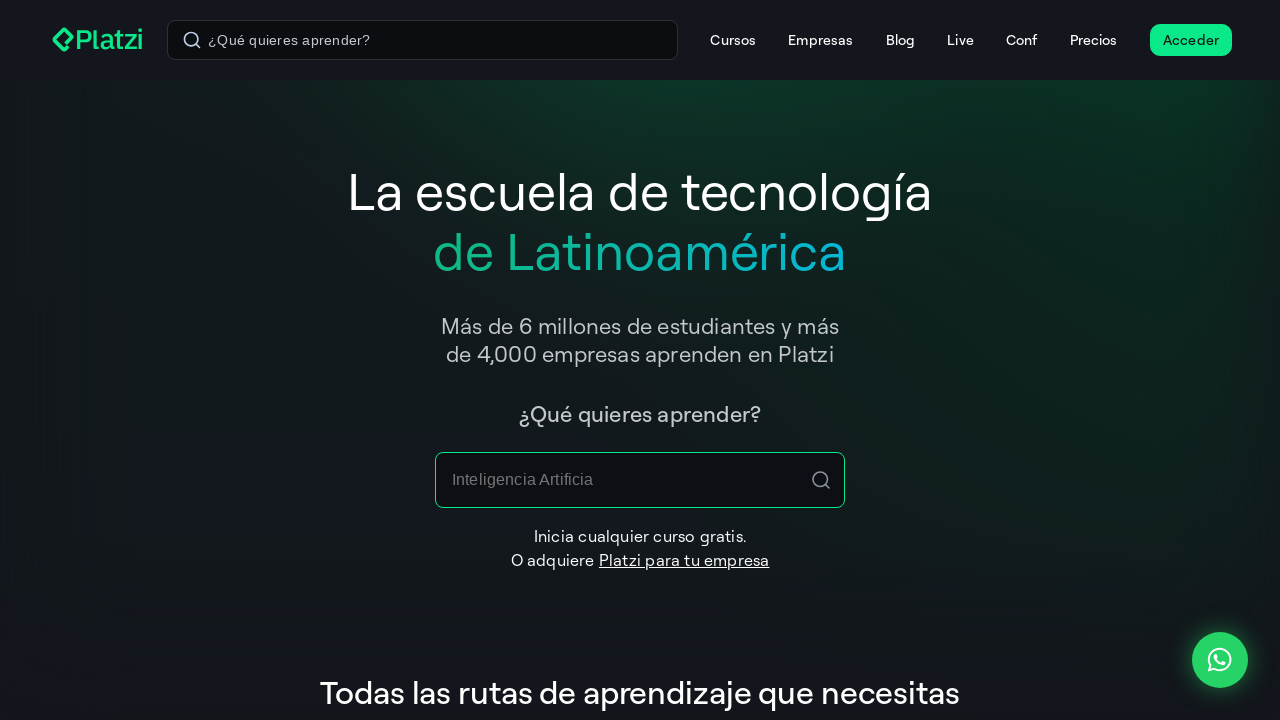

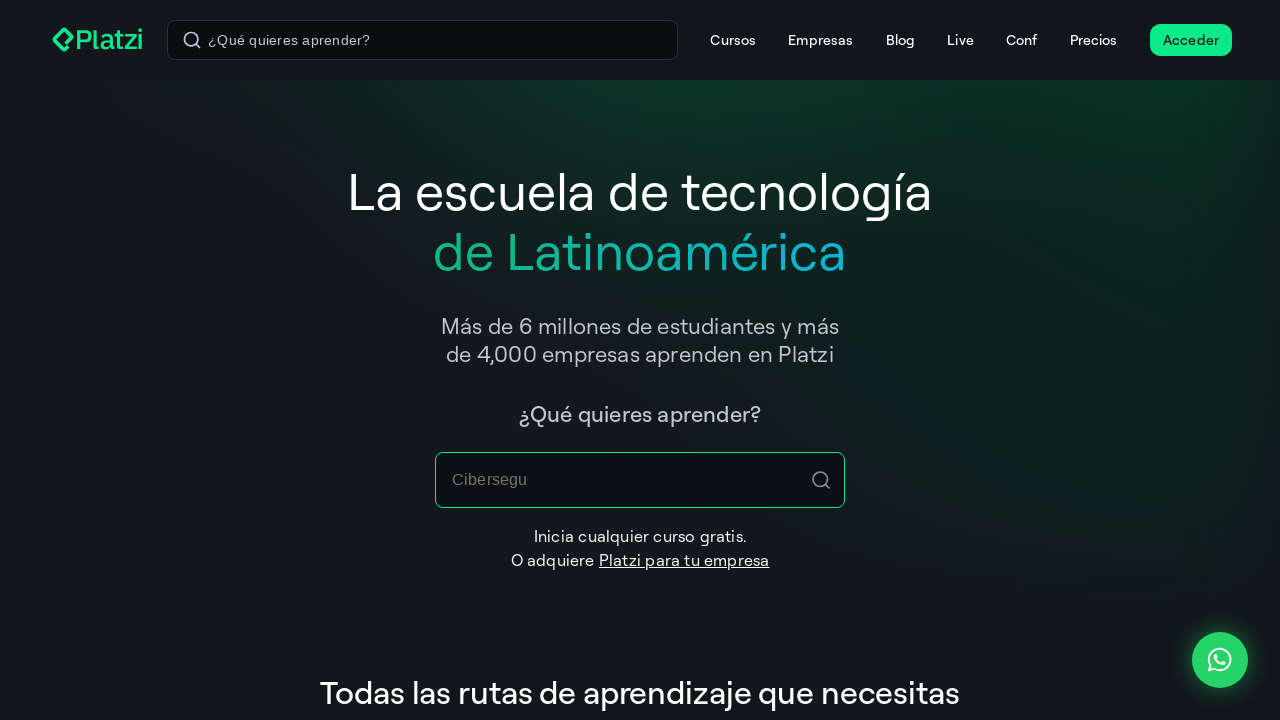